Tests clicking the Impressive radio button in the Radio Button section

Starting URL: https://demoqa.com/

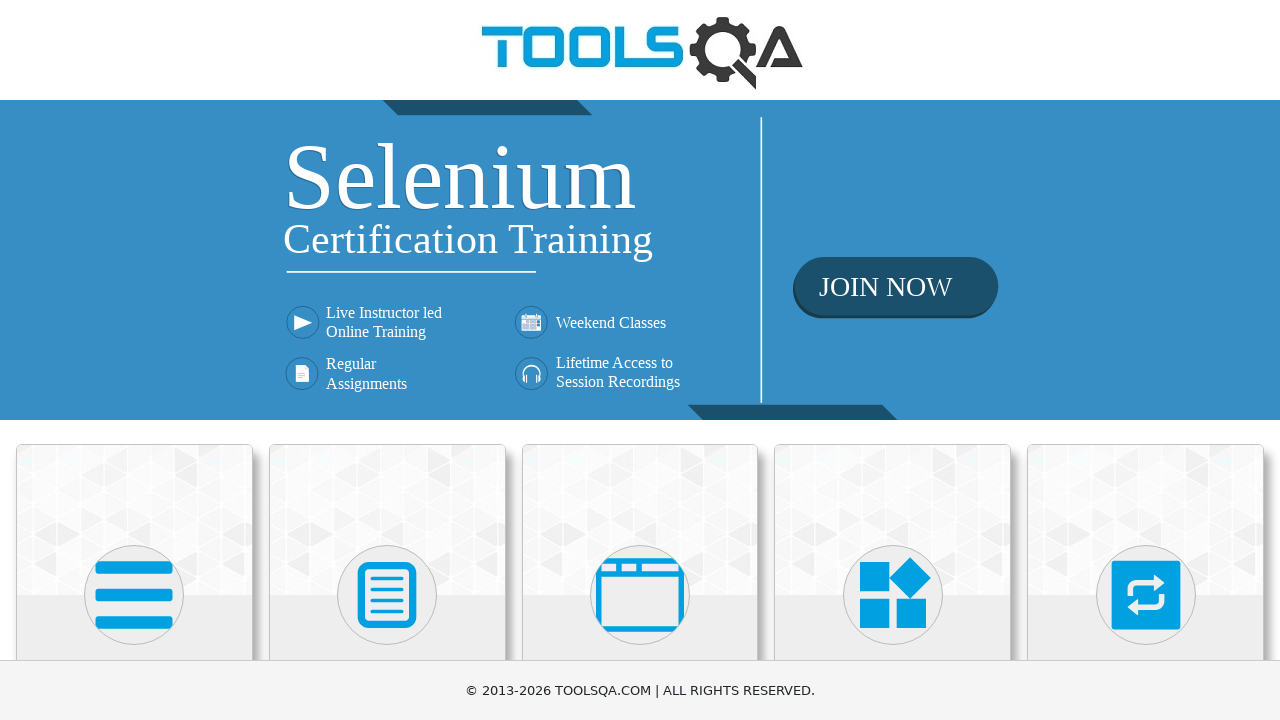

Clicked on Elements card at (134, 360) on text=Elements
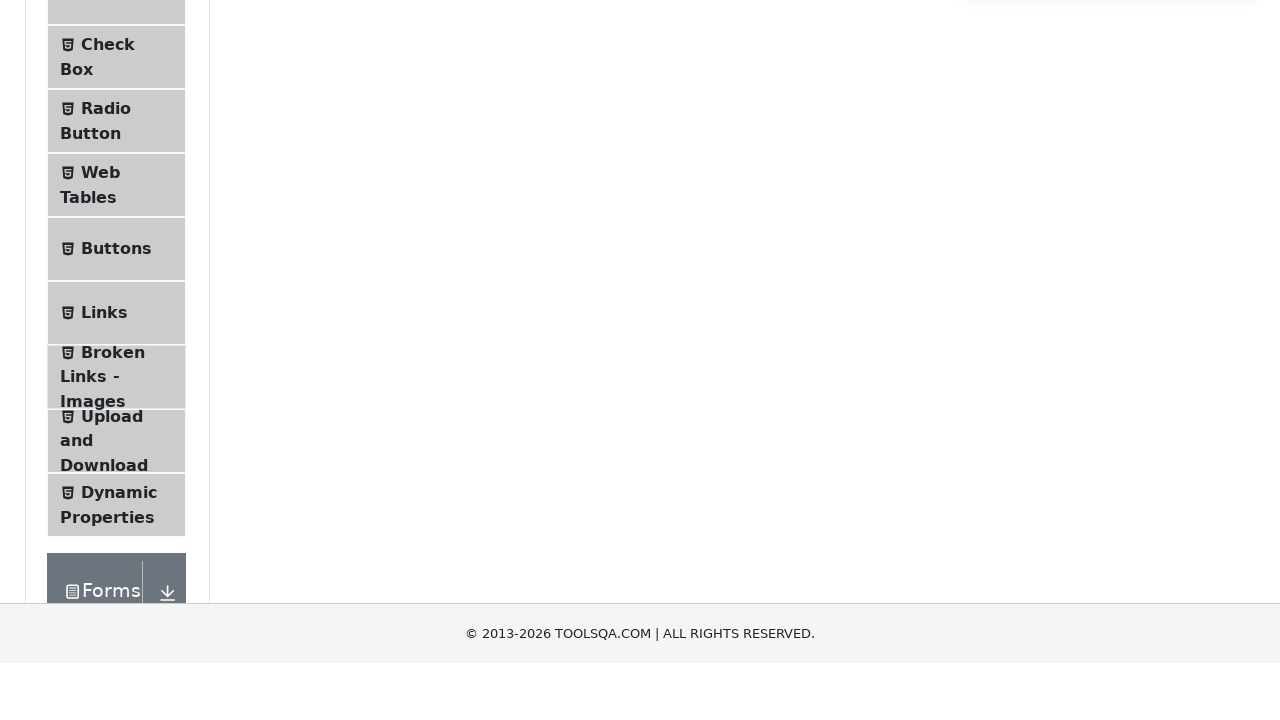

Clicked on Radio Button menu item at (106, 376) on text=Radio Button
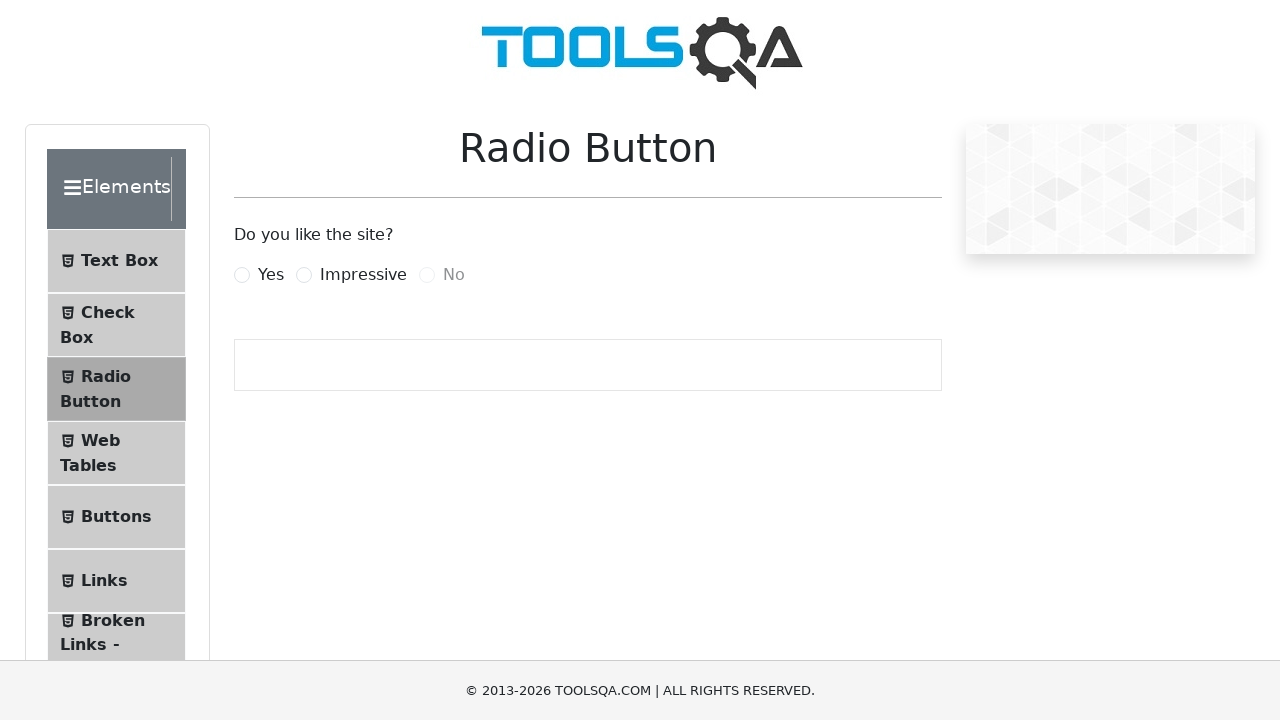

Clicked on Impressive radio button at (363, 275) on label[for='impressiveRadio']
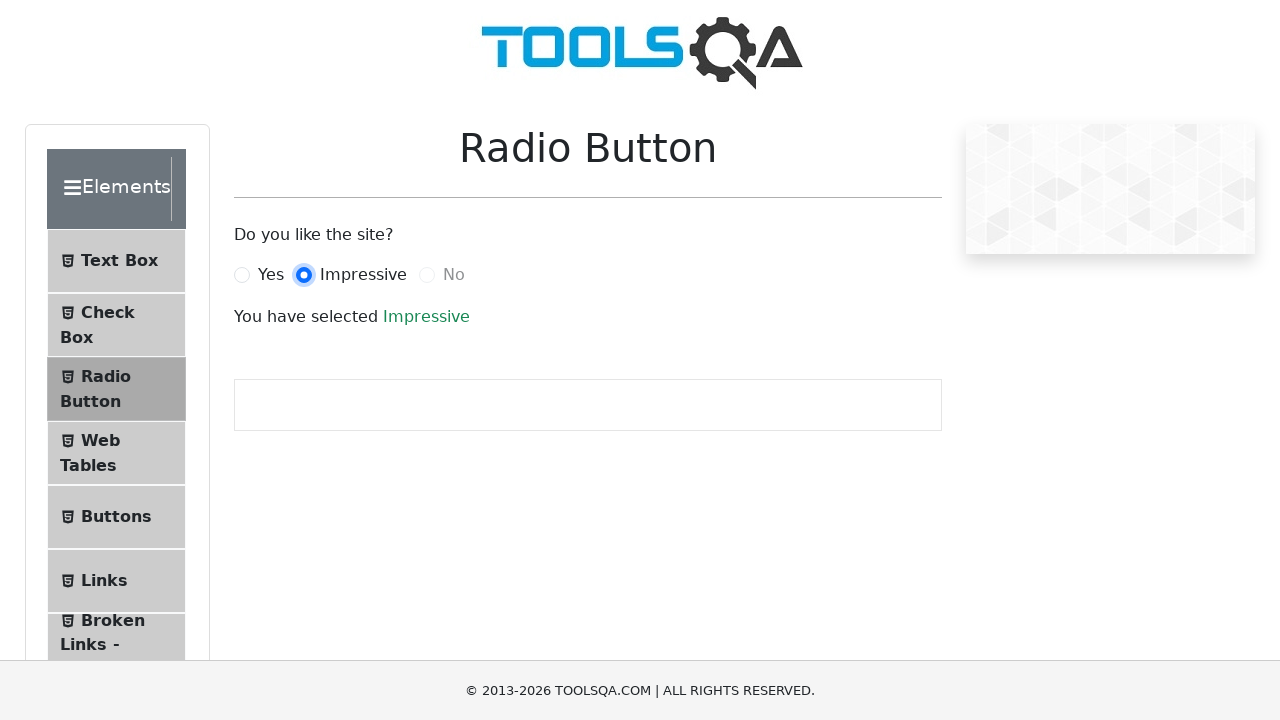

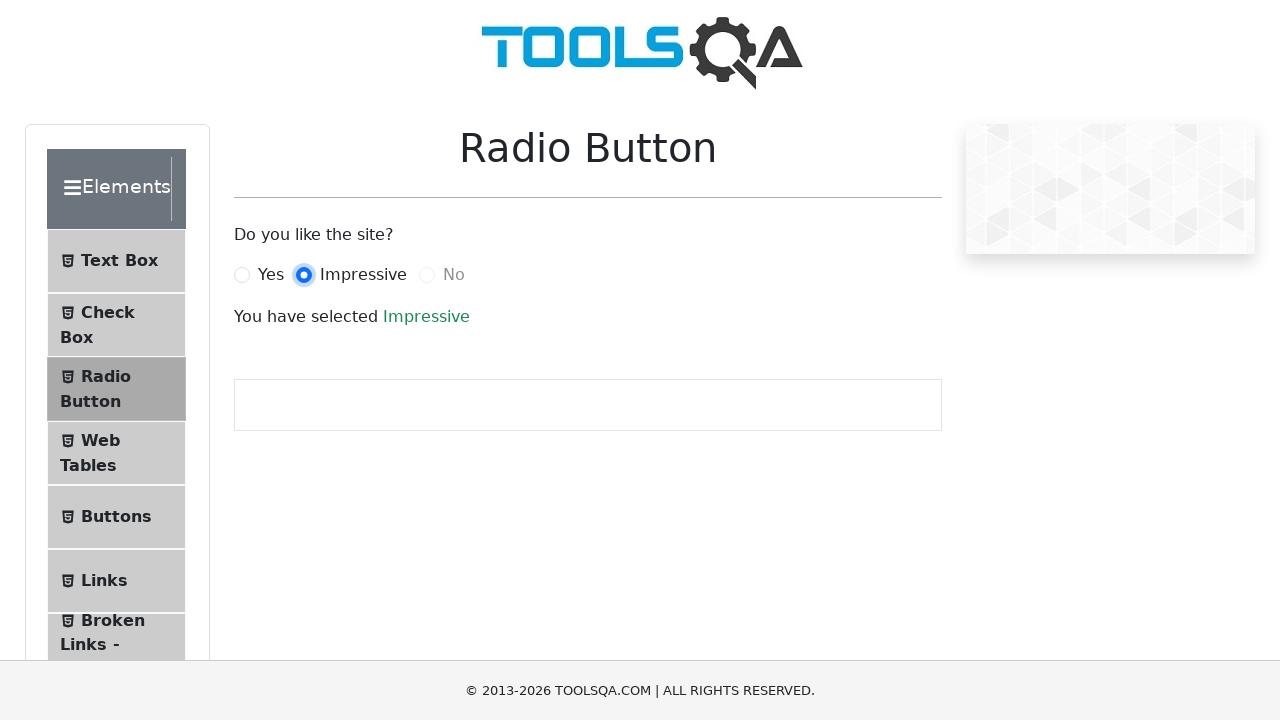